Tests password generation by entering different master passwords and site names, generating passwords multiple times with the same and different inputs

Starting URL: http://angel.net/~nic/passwd.current.html

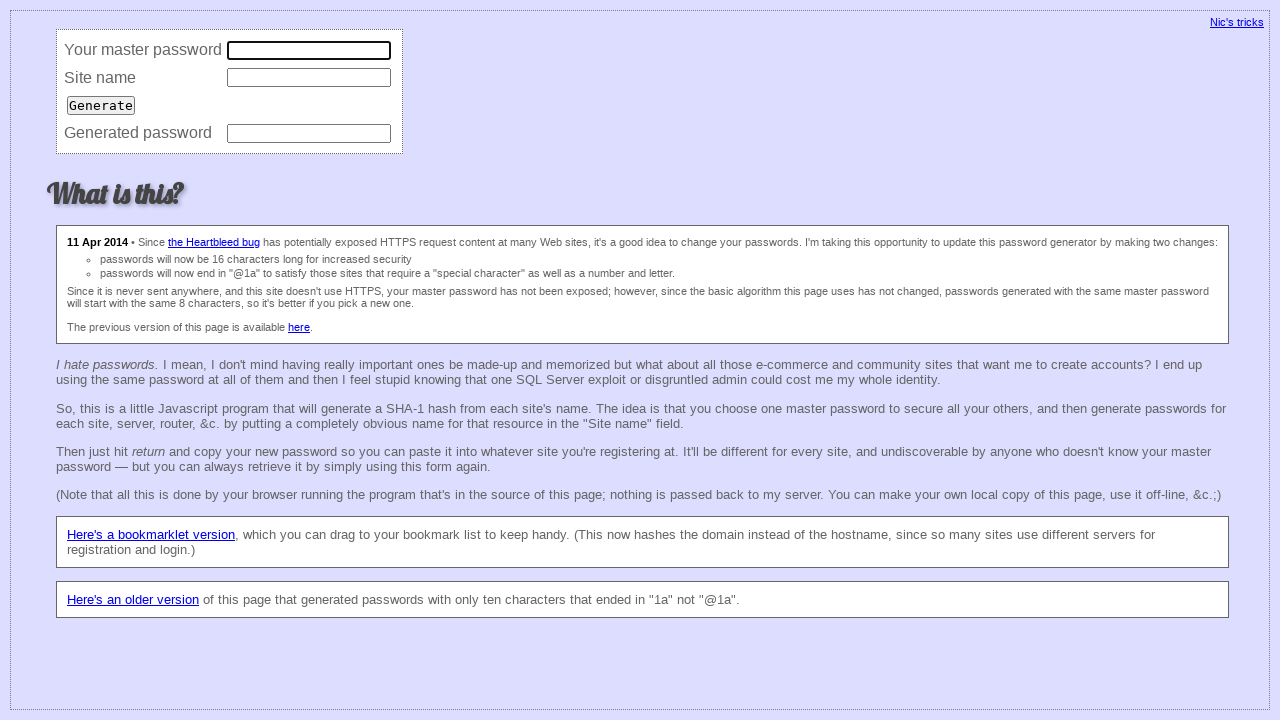

Filled master password field with 'mynewfbpw' on //html/body/form/table/tbody/tr[1]/td[2]/input
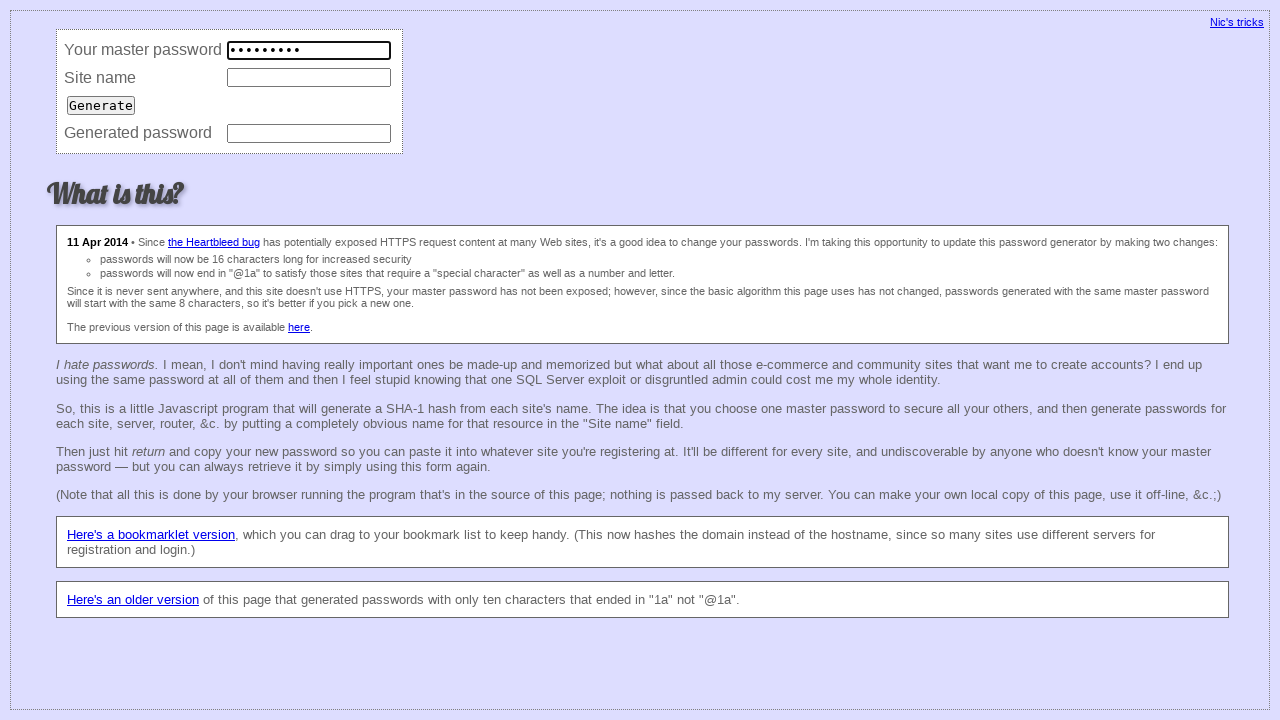

Filled site name field with 'fb.com' on //html/body/form/table/tbody/tr[2]/td[2]/input
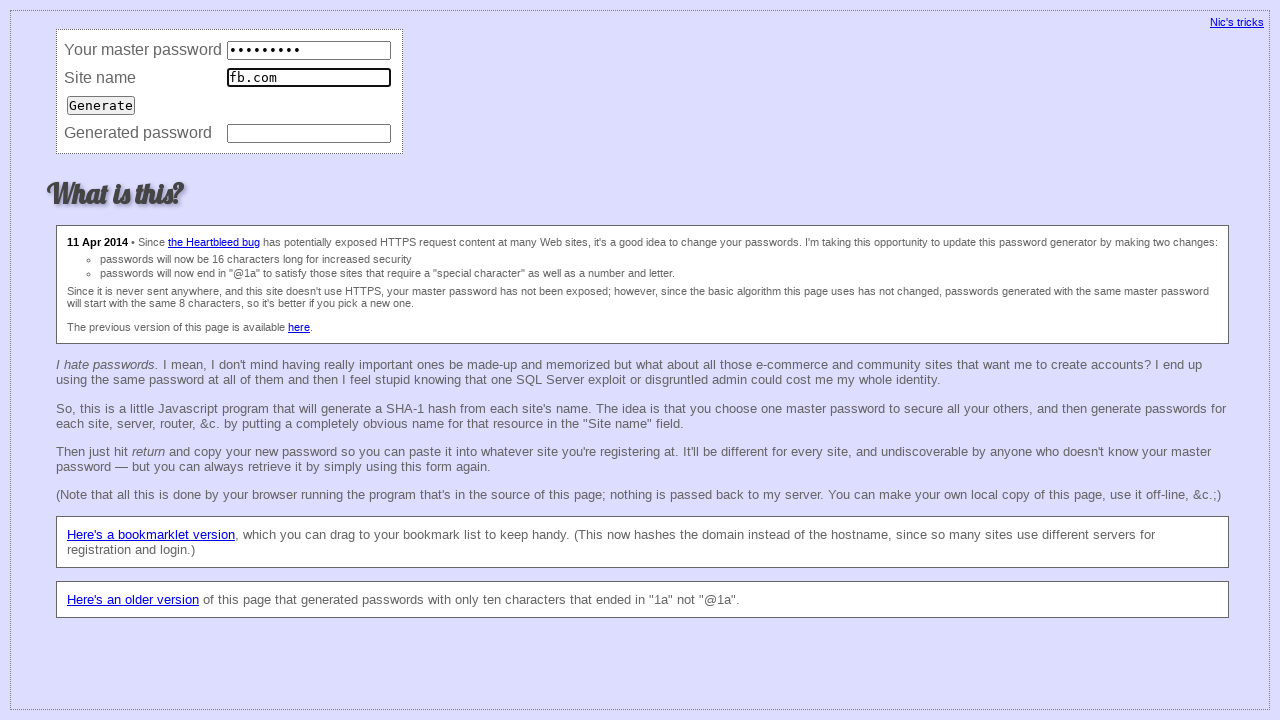

Clicked generate password button for first generation at (101, 105) on xpath=//html/body/form/table/tbody/tr[3]/td/input
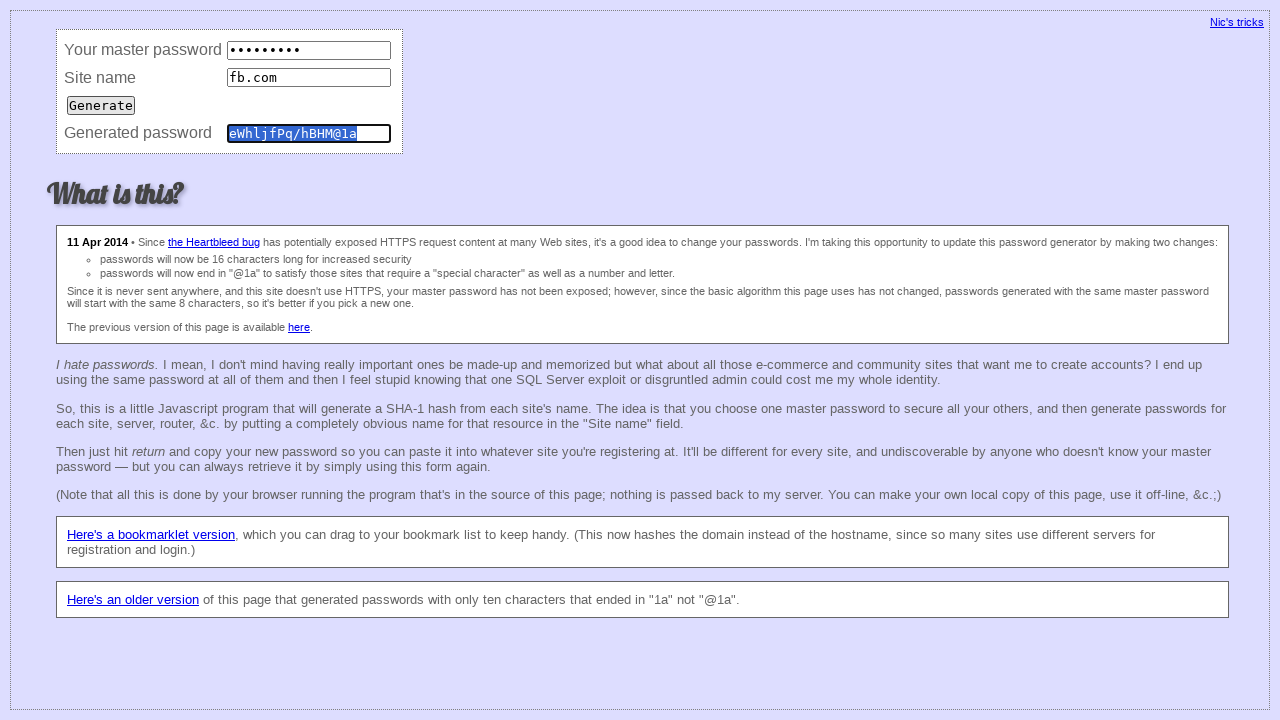

Retrieved first generated password: eWhljfPq/hBHM@1a
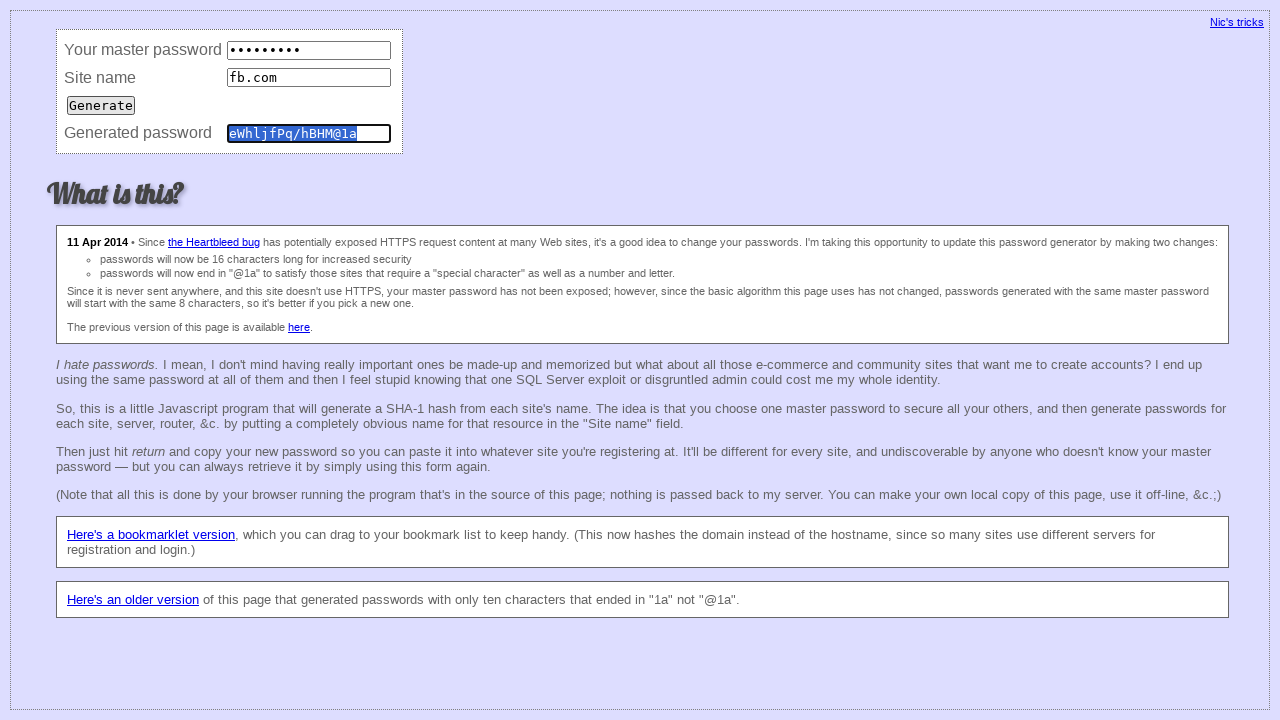

Cleared master password field on //html/body/form/table/tbody/tr[1]/td[2]/input
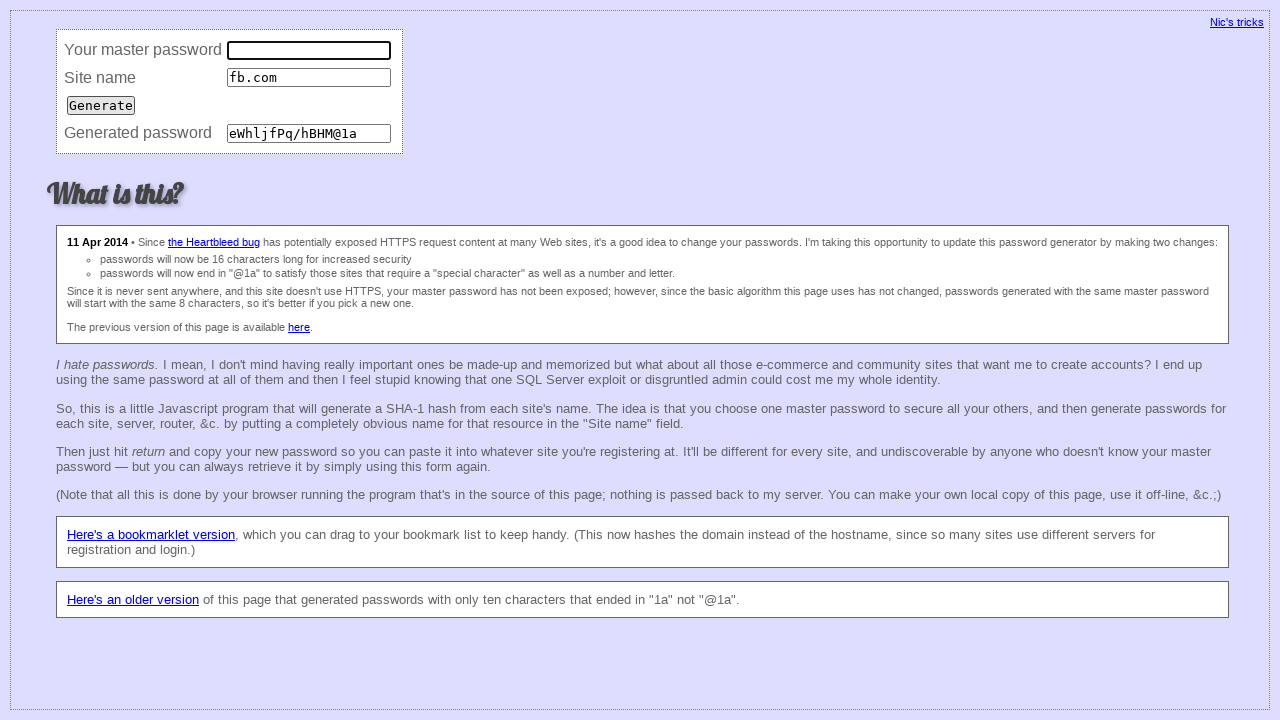

Cleared site name field on //html/body/form/table/tbody/tr[2]/td[2]/input
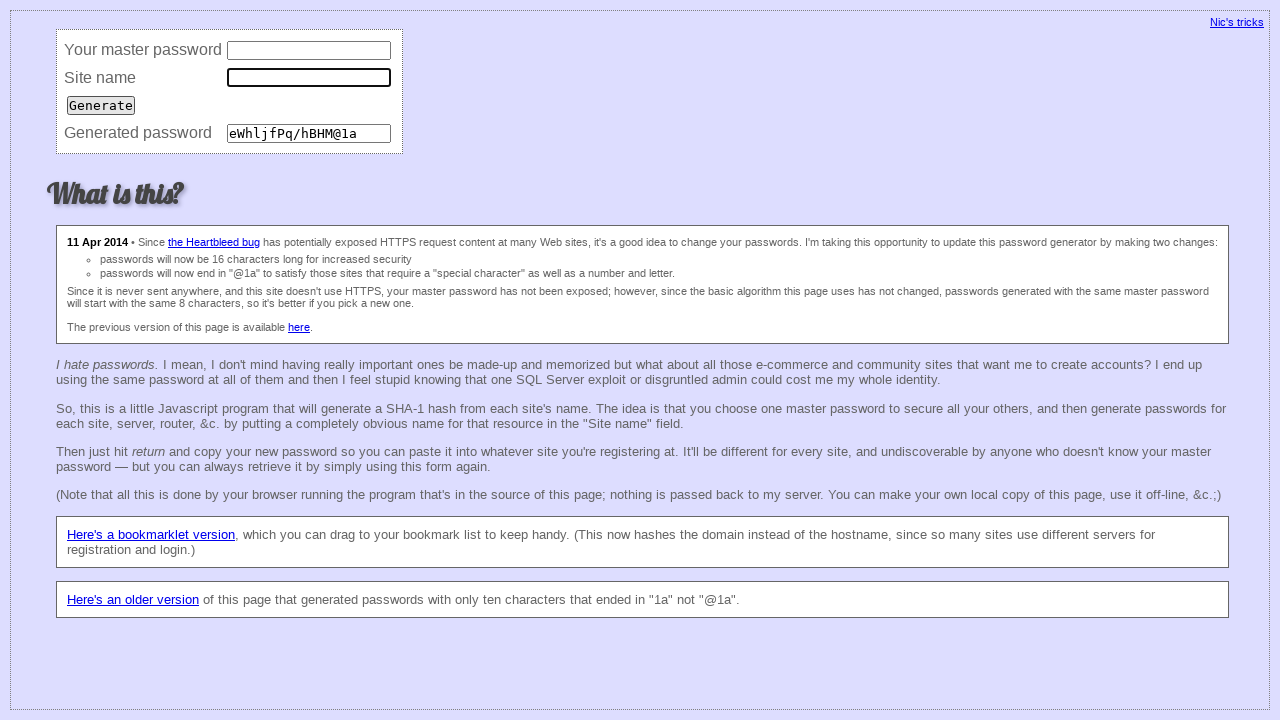

Filled master password field with 'mynewfbpw' again for second generation on //html/body/form/table/tbody/tr[1]/td[2]/input
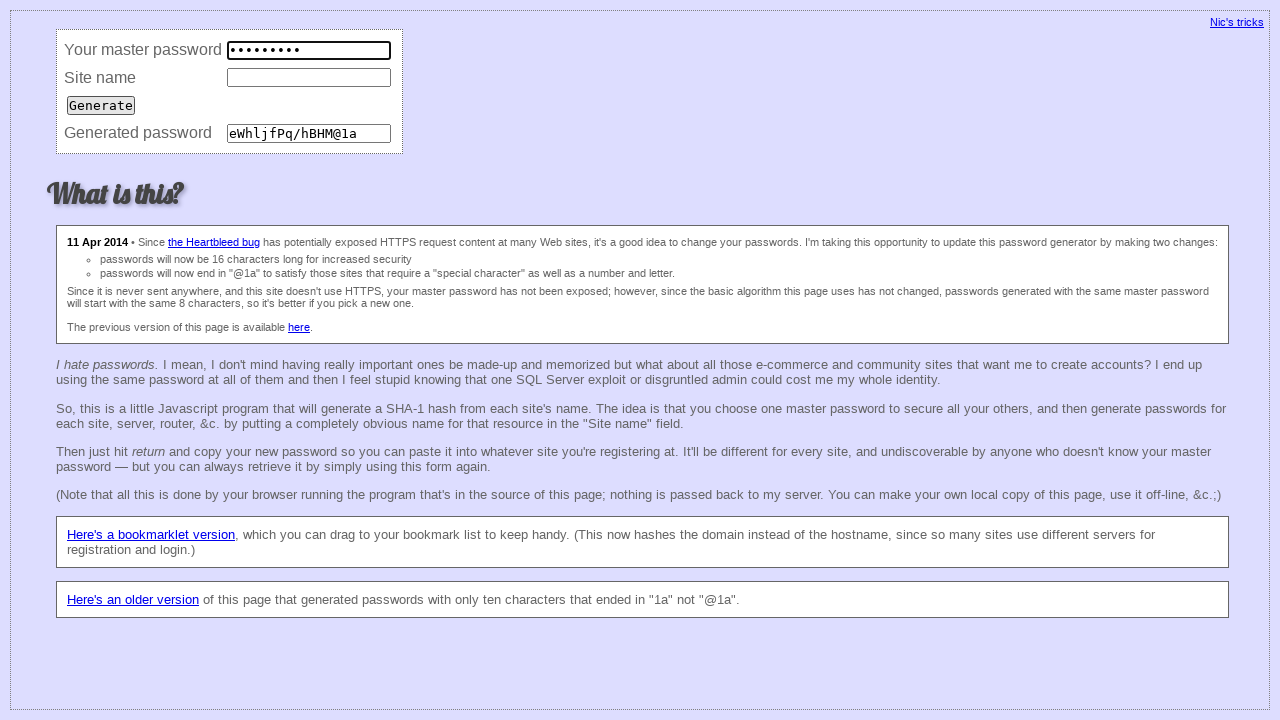

Filled site name field with 'fb.com' again for second generation on //html/body/form/table/tbody/tr[2]/td[2]/input
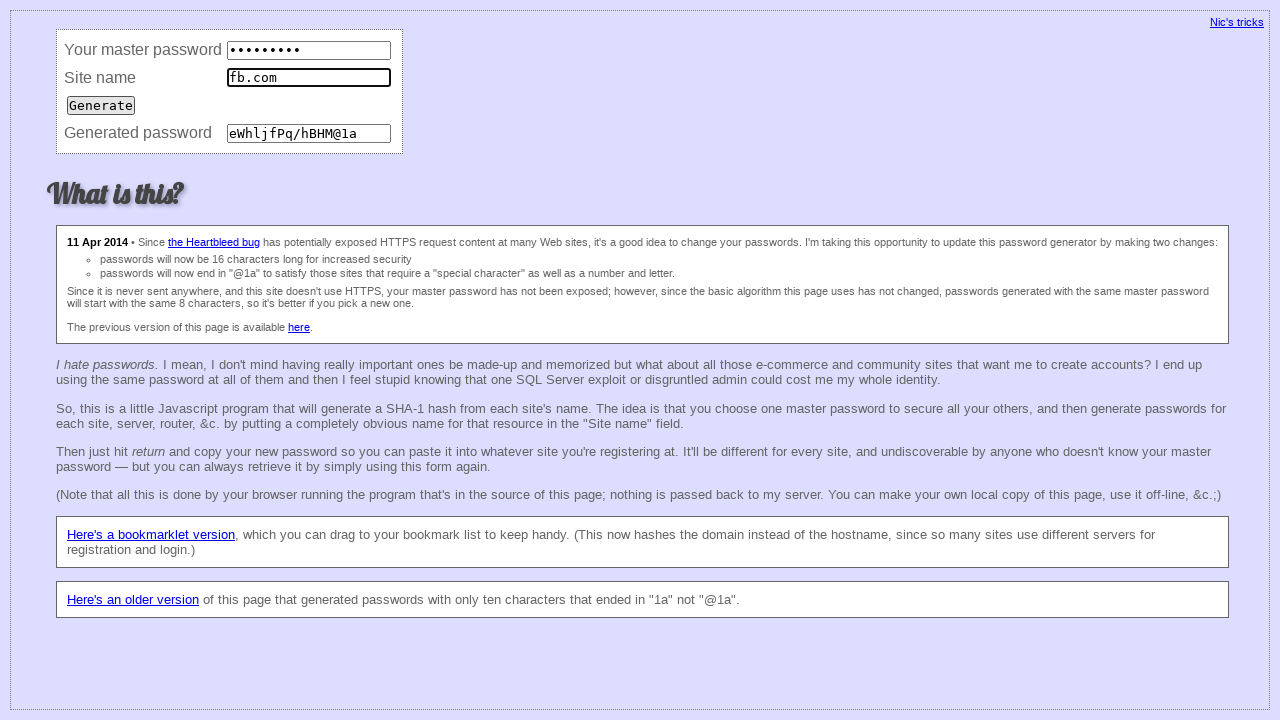

Clicked generate password button for second generation at (101, 105) on xpath=//html/body/form/table/tbody/tr[3]/td/input
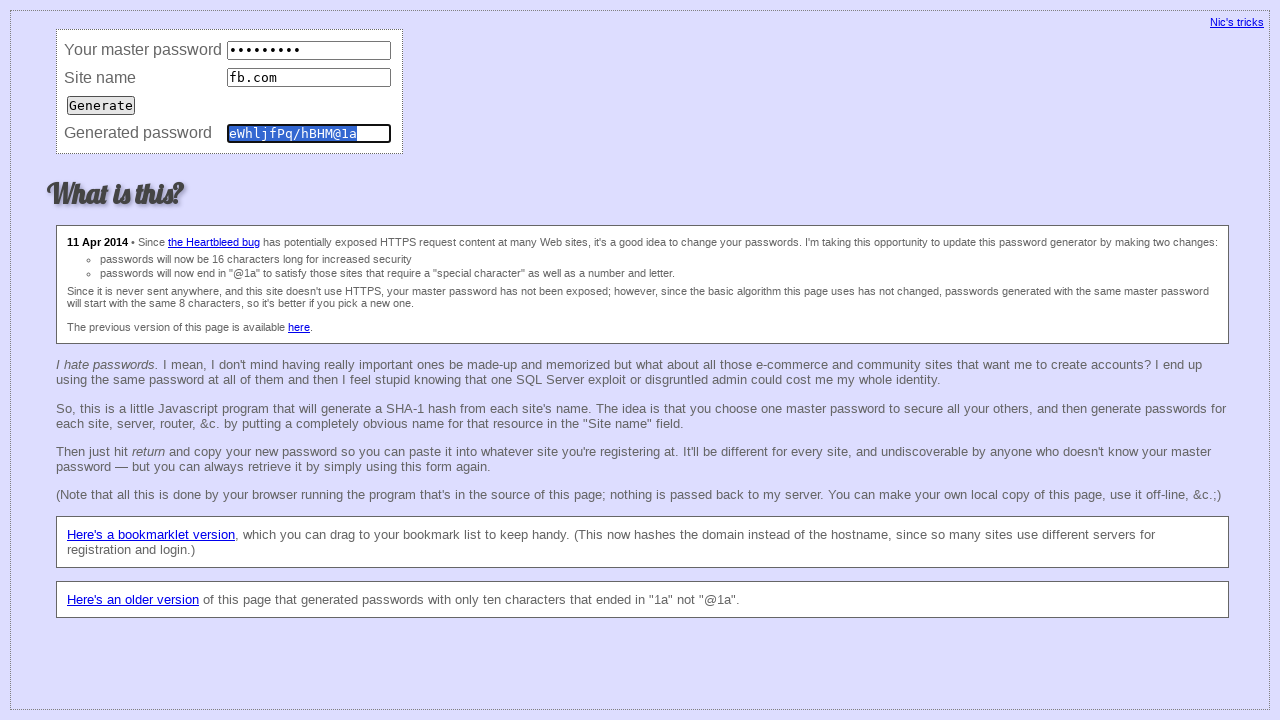

Retrieved second generated password: eWhljfPq/hBHM@1a
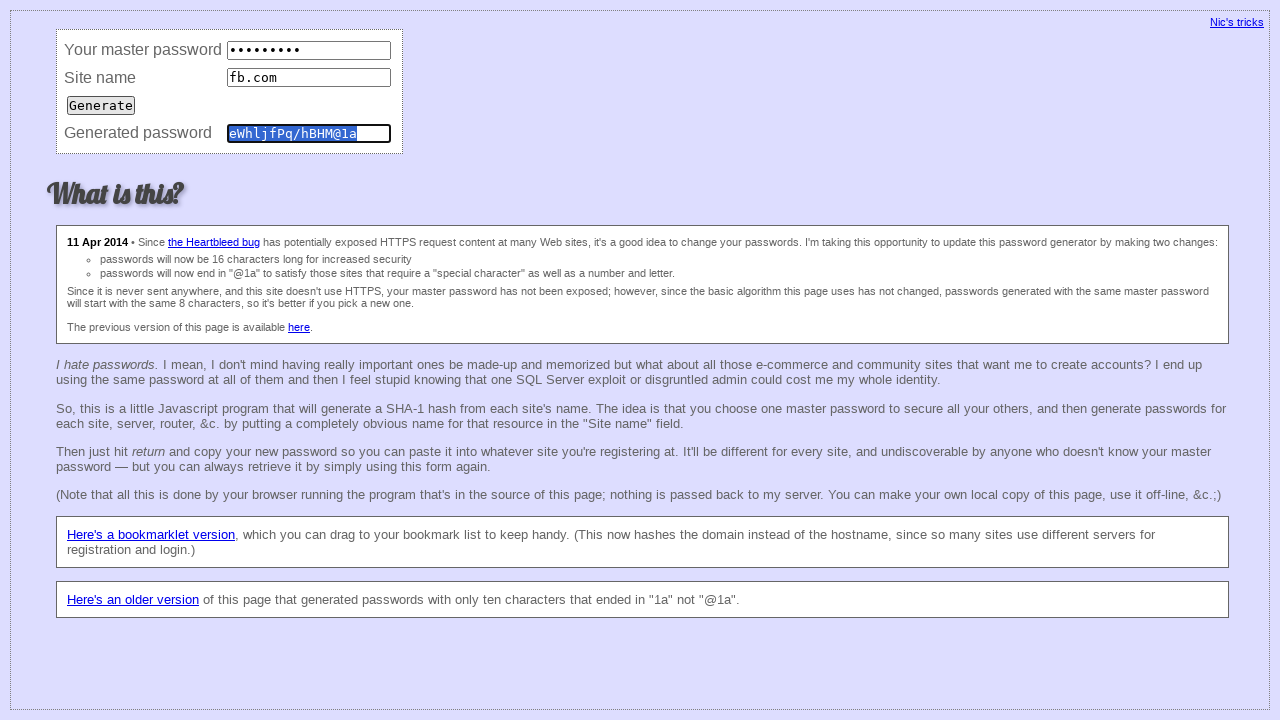

Cleared master password field on //html/body/form/table/tbody/tr[1]/td[2]/input
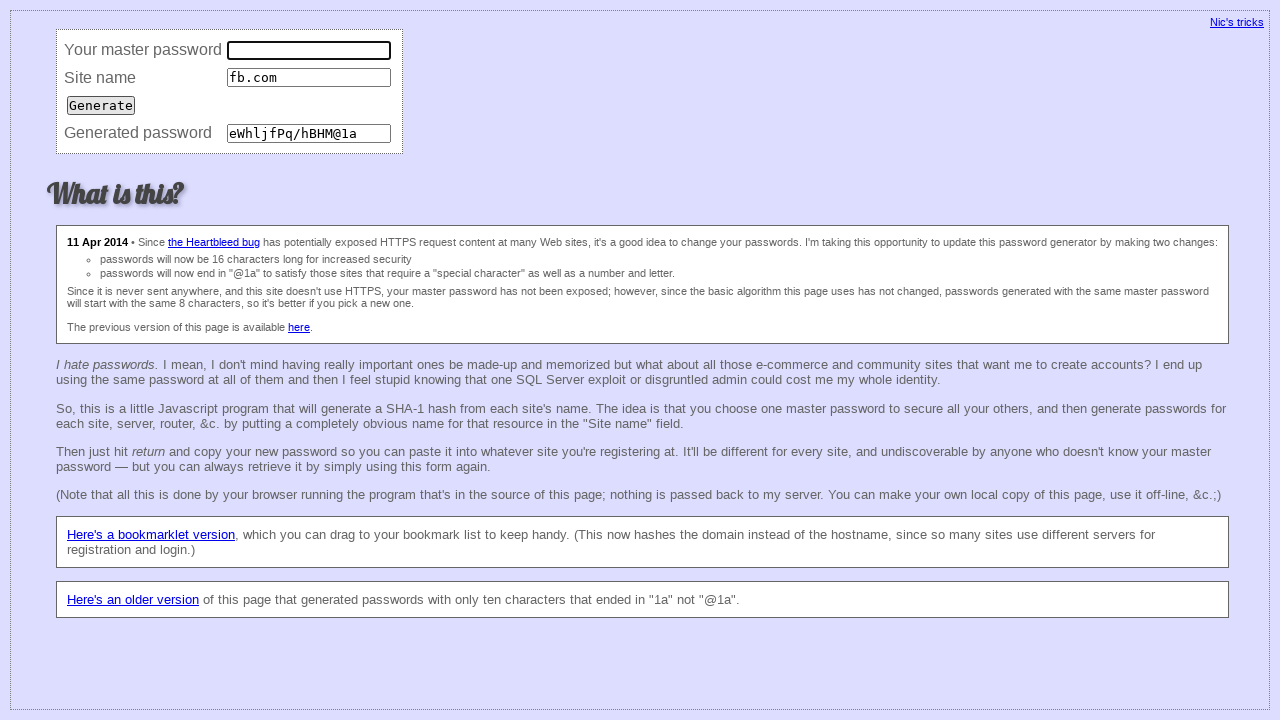

Cleared site name field on //html/body/form/table/tbody/tr[2]/td[2]/input
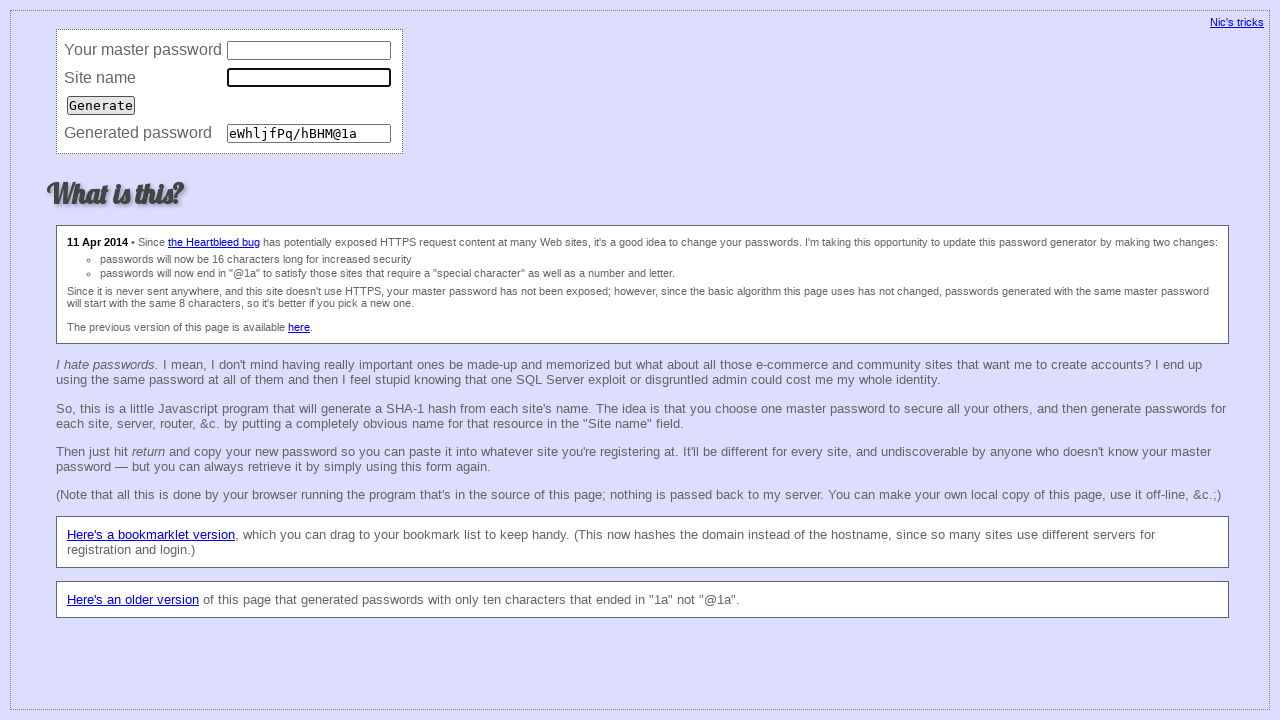

Filled master password field with 'mynewfbpw1' on //html/body/form/table/tbody/tr[1]/td[2]/input
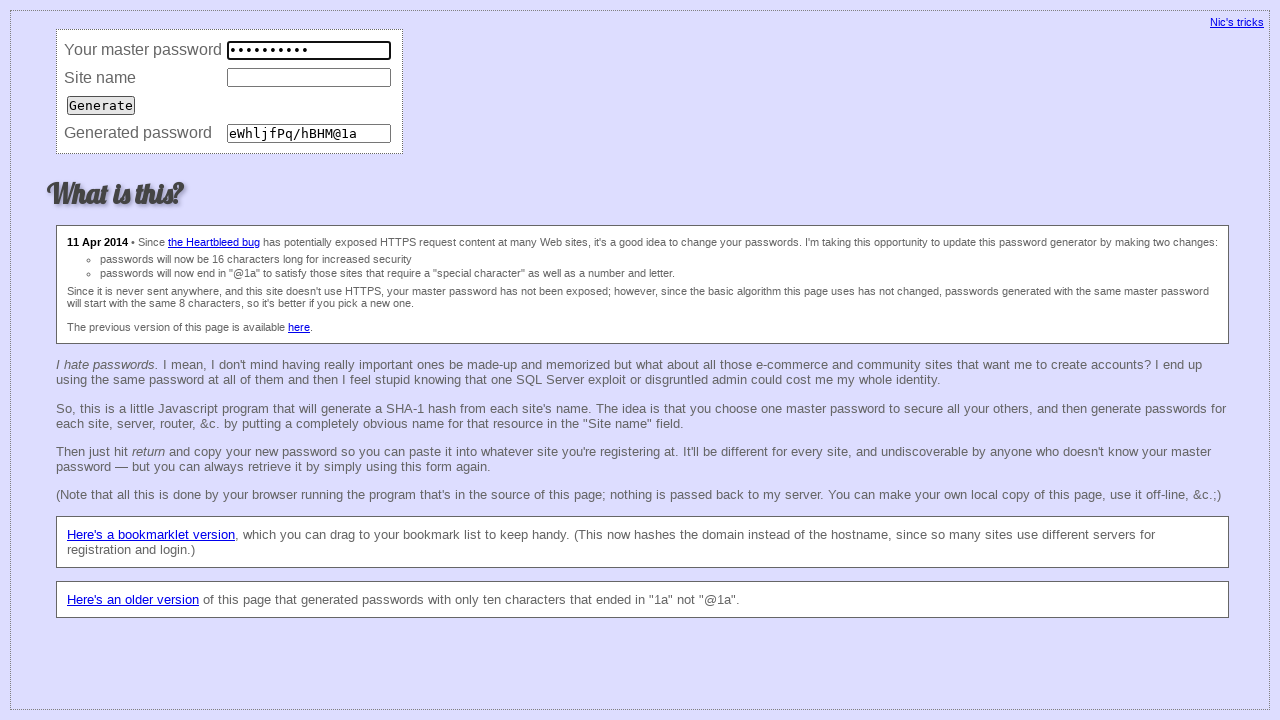

Filled site name field with 'fb.com' for third generation on //html/body/form/table/tbody/tr[2]/td[2]/input
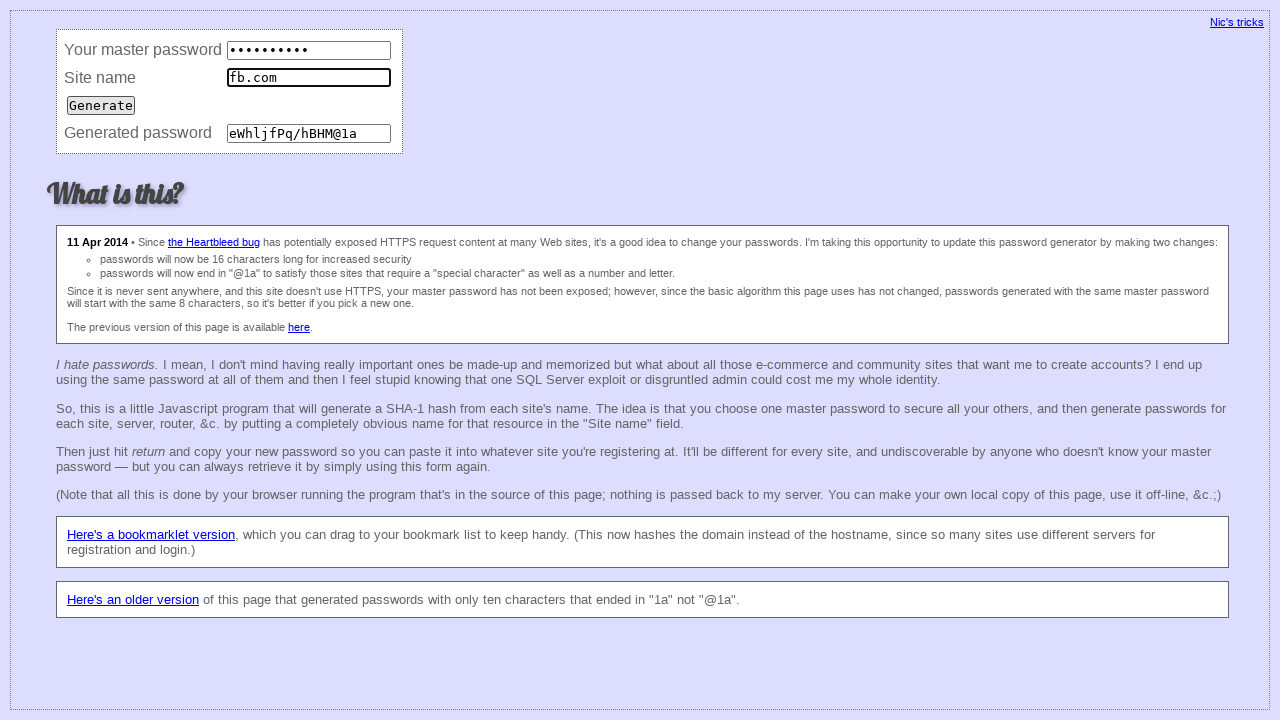

Clicked generate password button for third generation at (101, 105) on xpath=//html/body/form/table/tbody/tr[3]/td/input
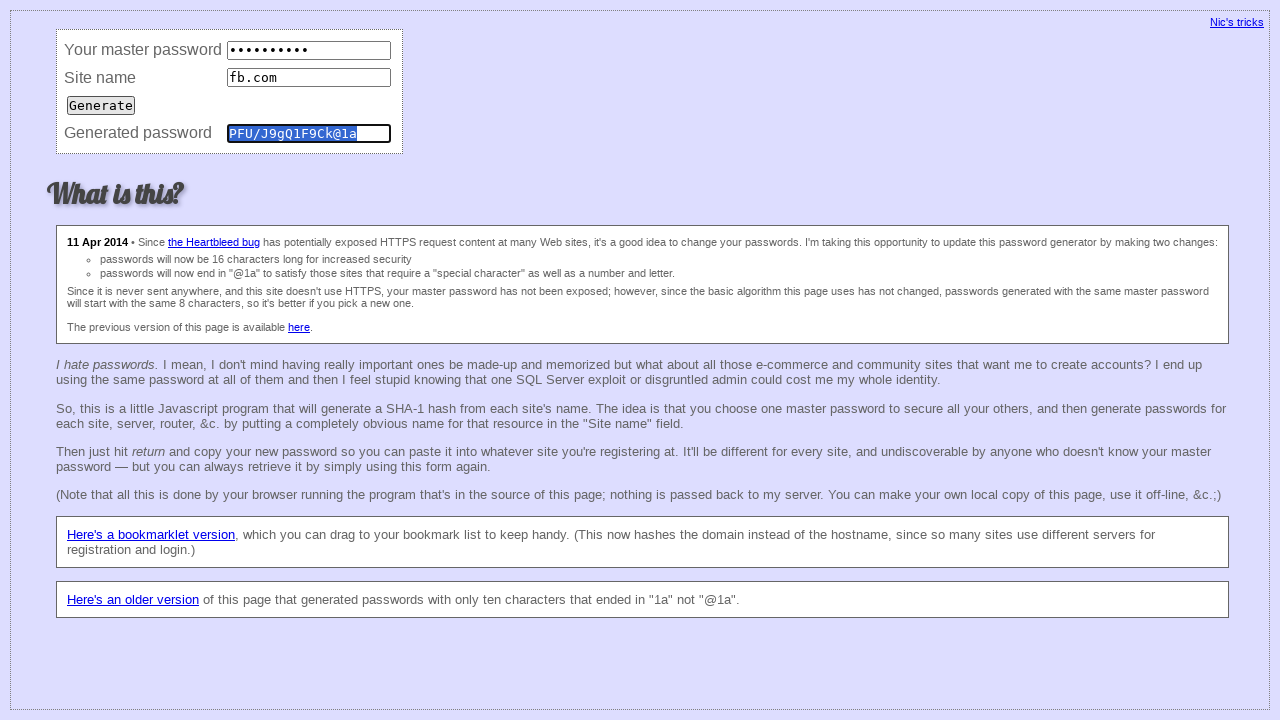

Retrieved third generated password: PFU/J9gQ1F9Ck@1a
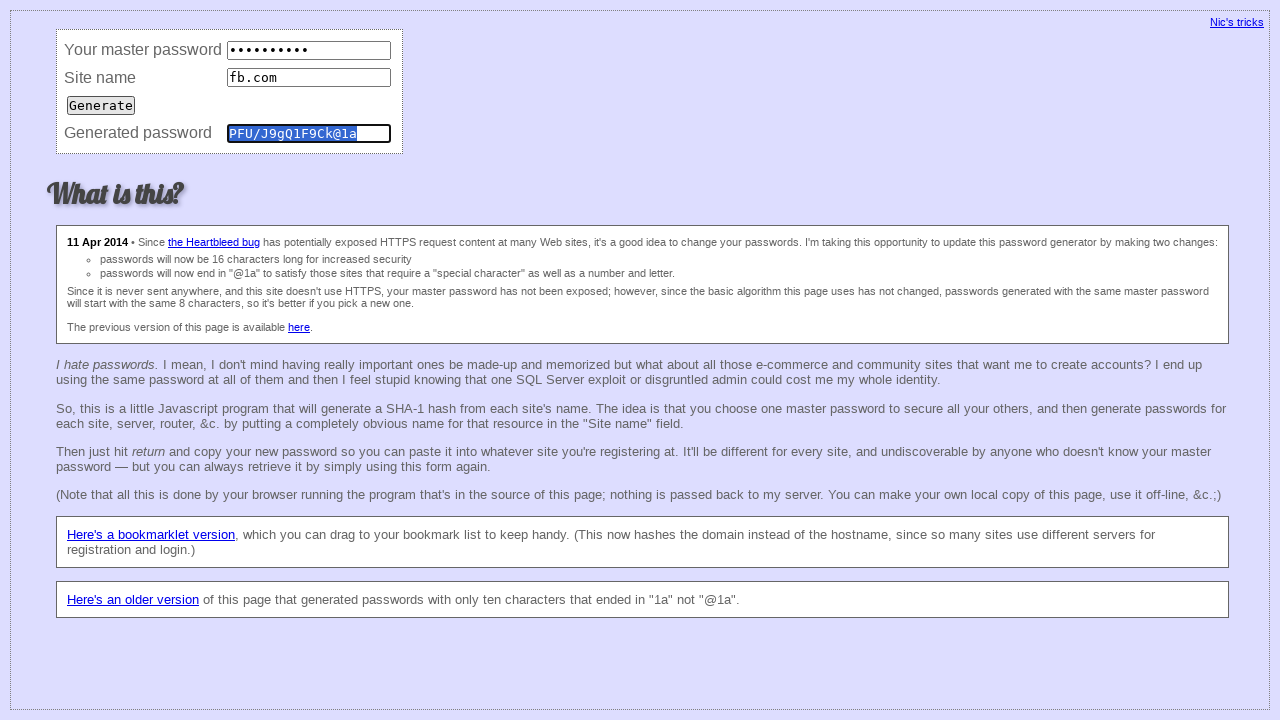

Cleared master password field on //html/body/form/table/tbody/tr[1]/td[2]/input
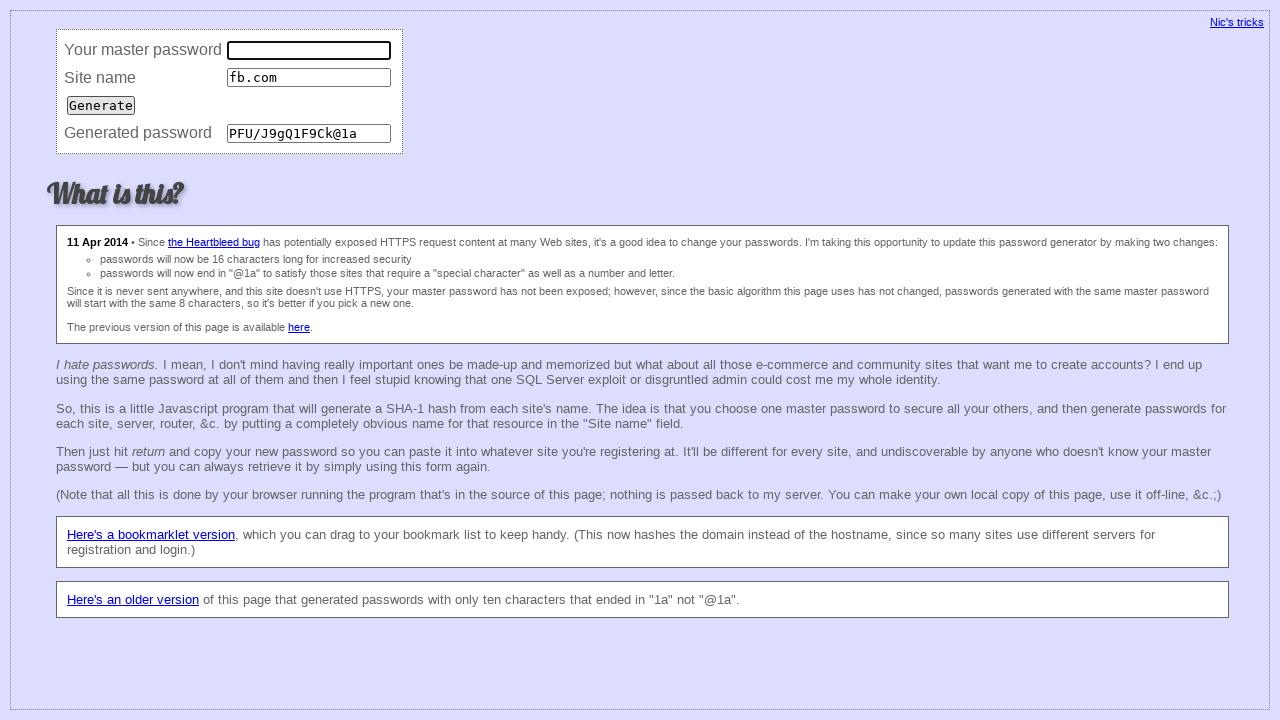

Cleared site name field on //html/body/form/table/tbody/tr[2]/td[2]/input
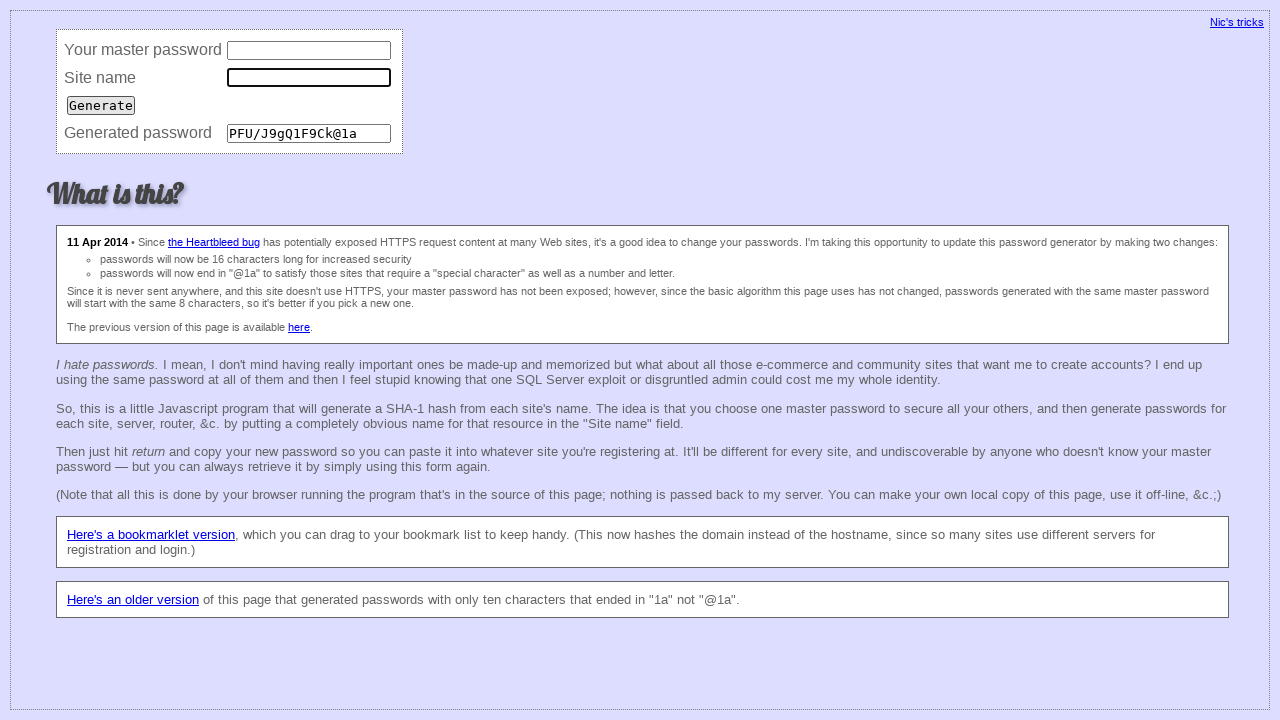

Filled master password field with 'mynewfbpw2' on //html/body/form/table/tbody/tr[1]/td[2]/input
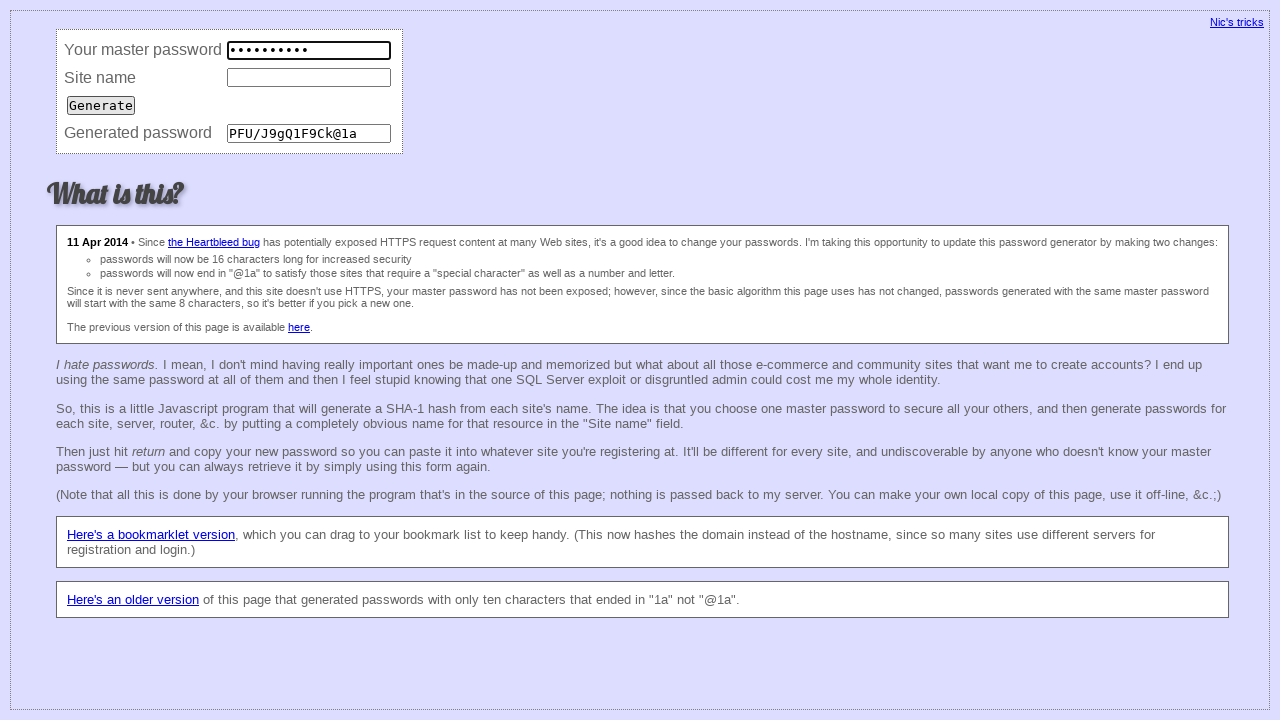

Filled site name field with 'fb2.com' on //html/body/form/table/tbody/tr[2]/td[2]/input
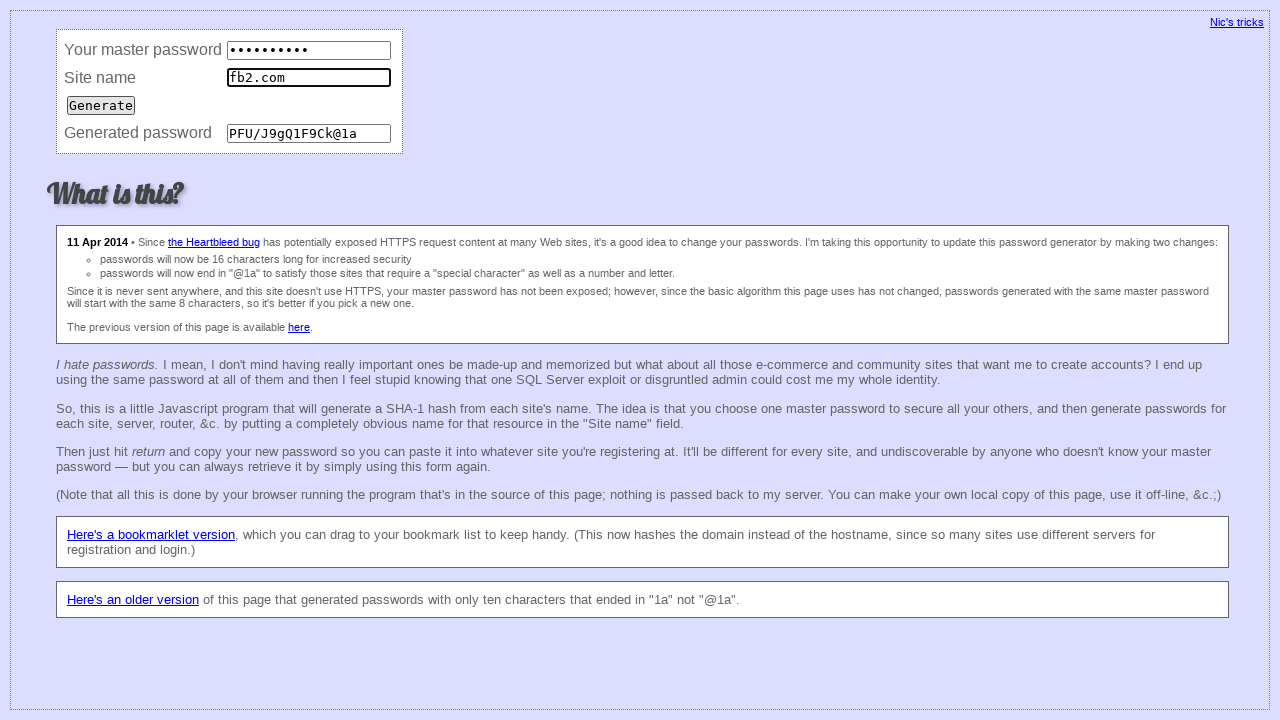

Clicked generate password button for fourth generation at (101, 105) on xpath=//html/body/form/table/tbody/tr[3]/td/input
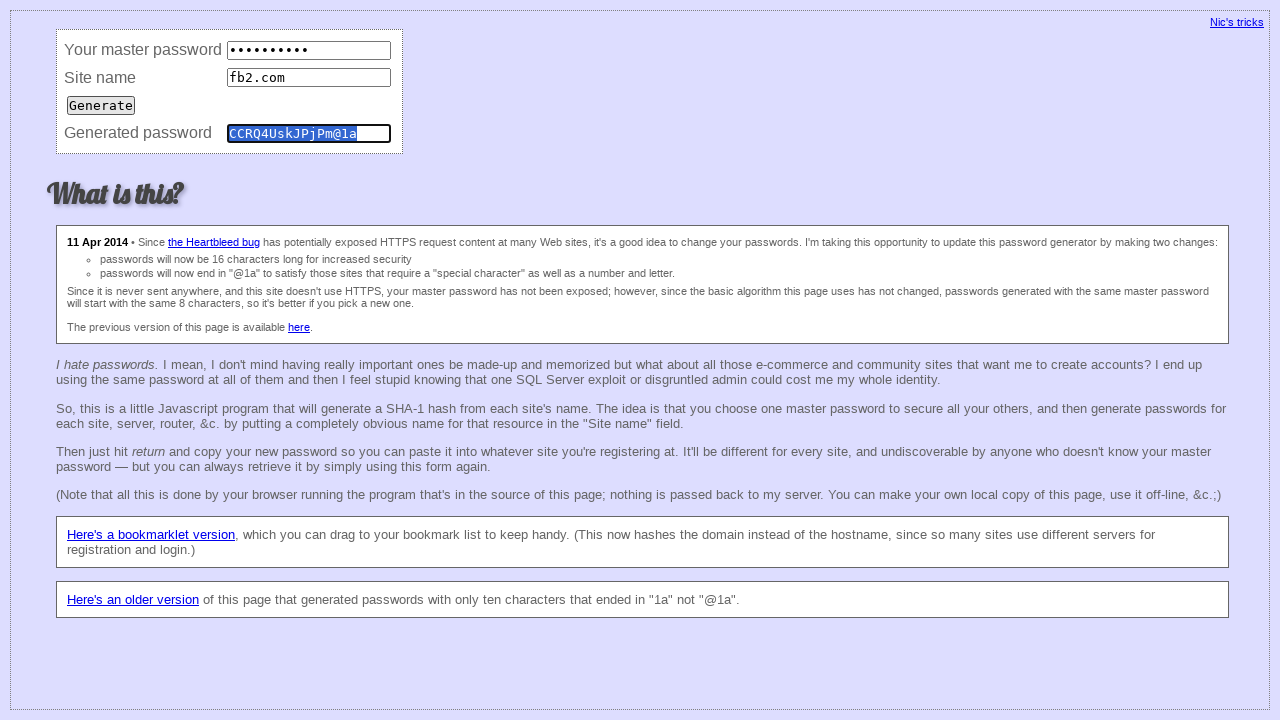

Retrieved fourth generated password: CCRQ4UskJPjPm@1a
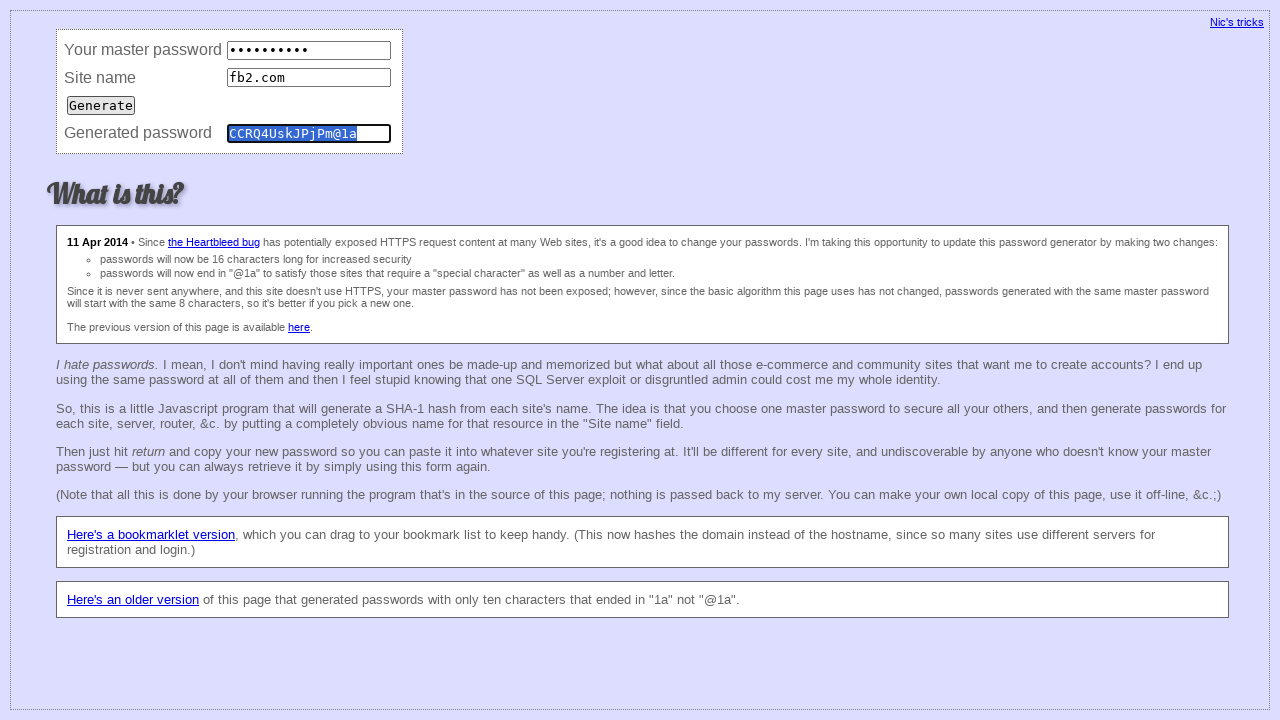

Cleared master password field on //html/body/form/table/tbody/tr[1]/td[2]/input
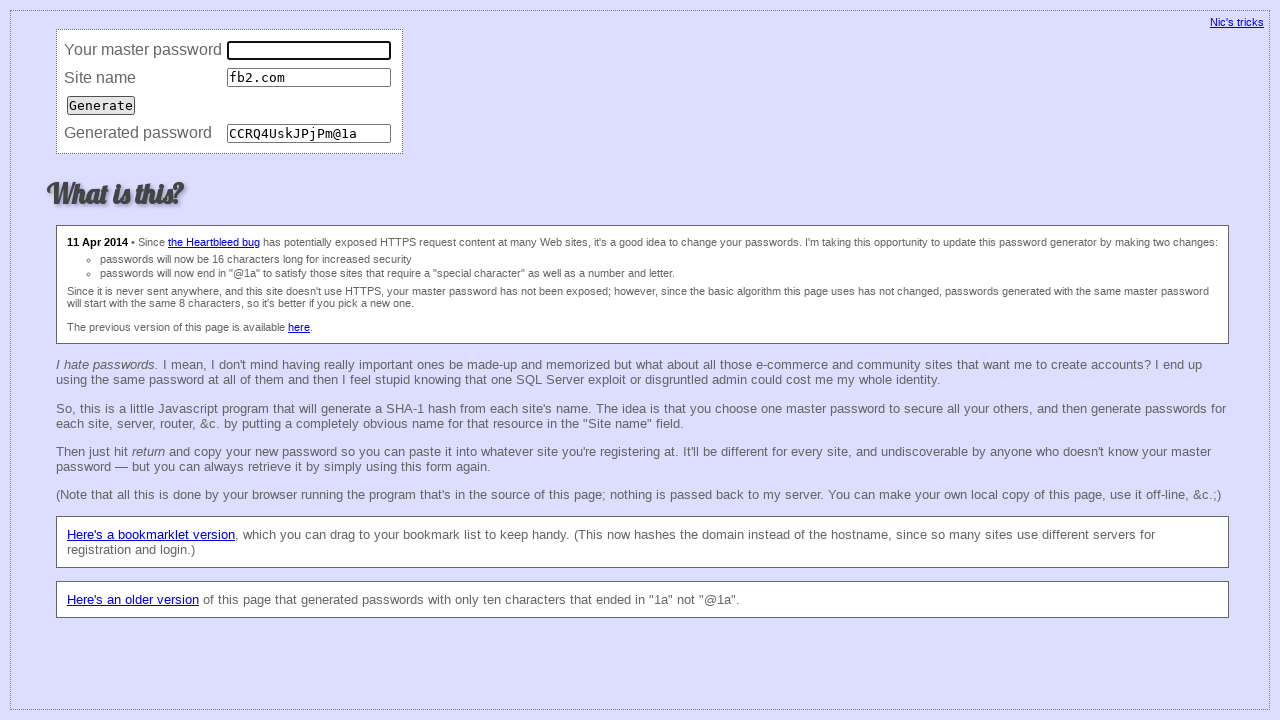

Cleared site name field on //html/body/form/table/tbody/tr[2]/td[2]/input
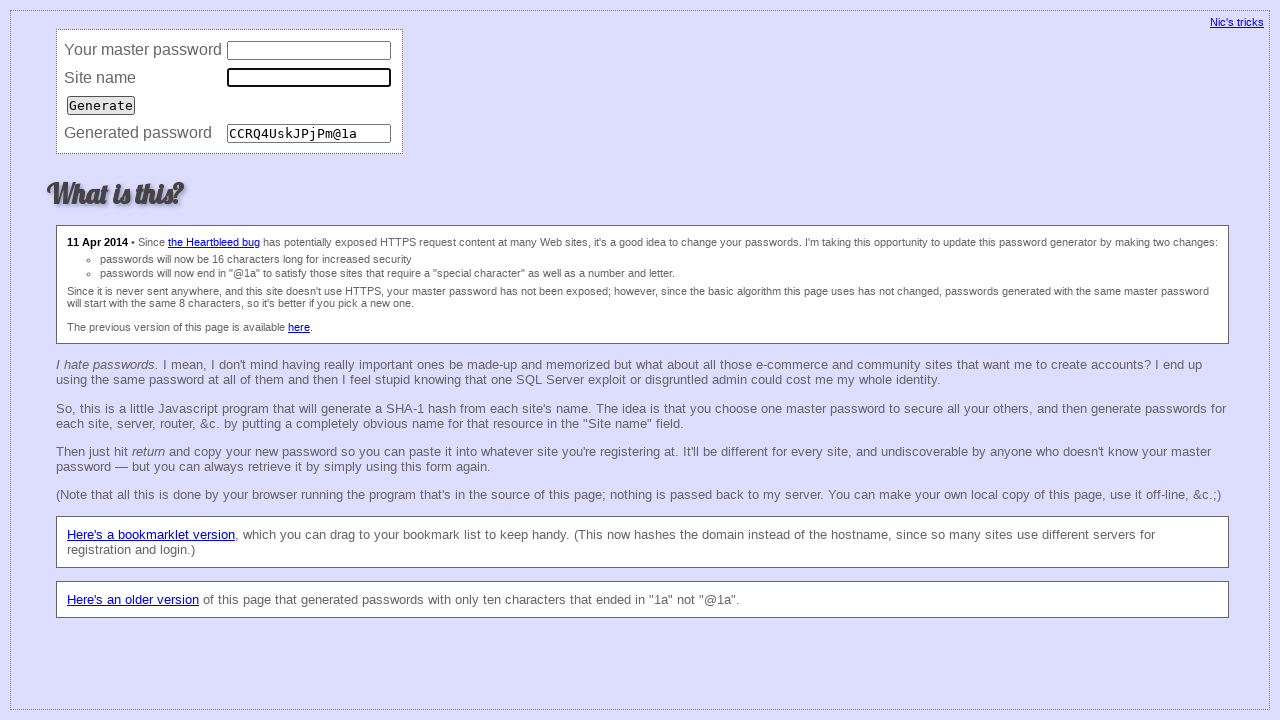

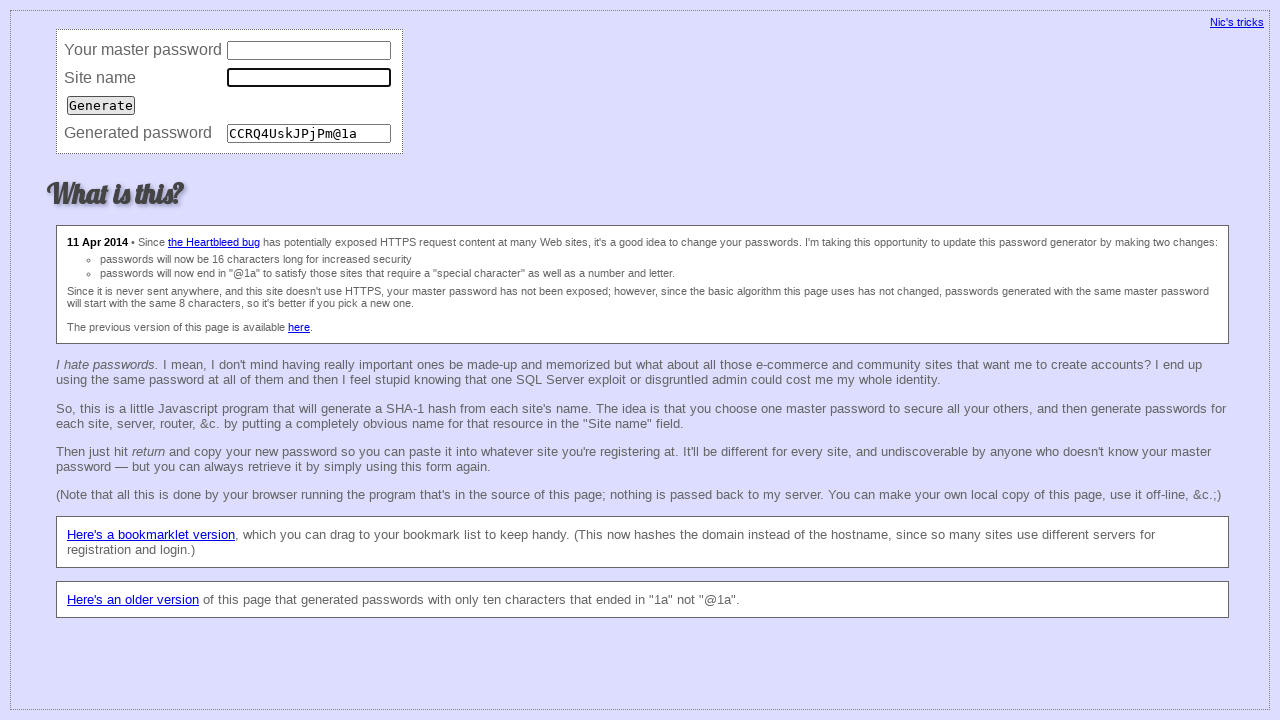